Tests navigation on Playwright website by clicking the "Get started" link and verifying the Installation heading appears

Starting URL: https://playwright.dev/

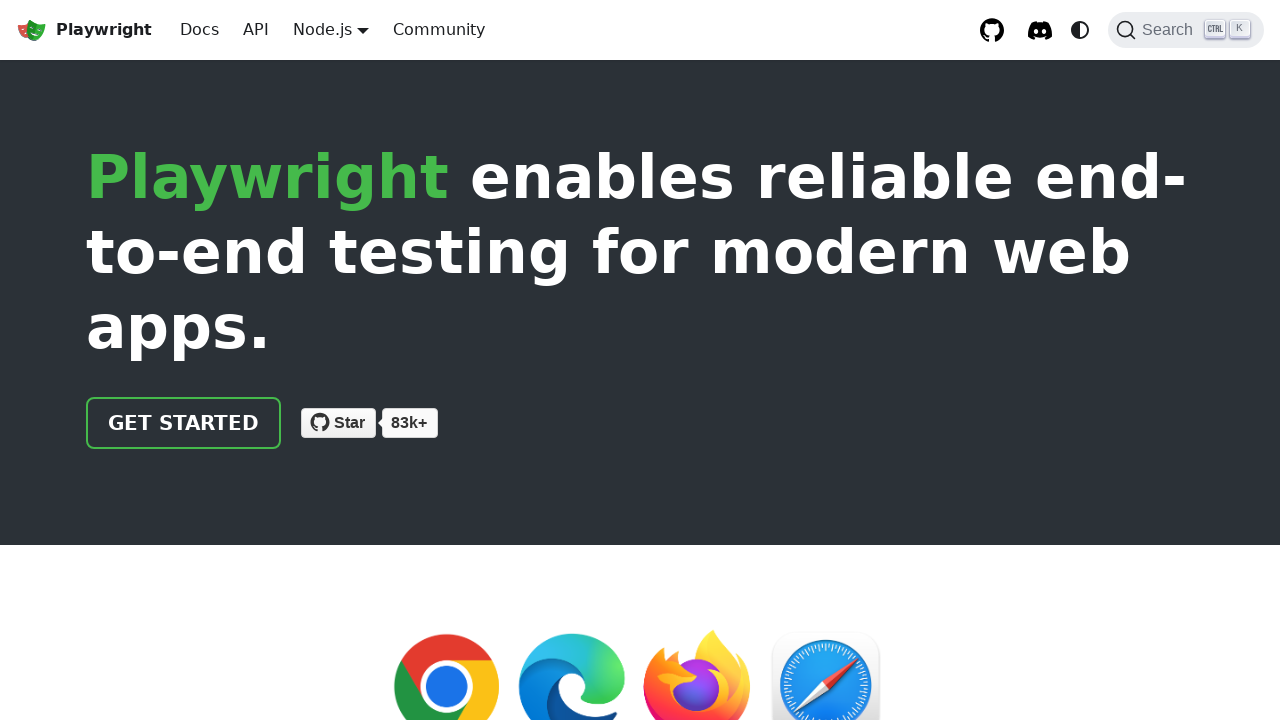

Clicked 'Get started' link on Playwright website at (184, 423) on internal:role=link[name="Get started"i]
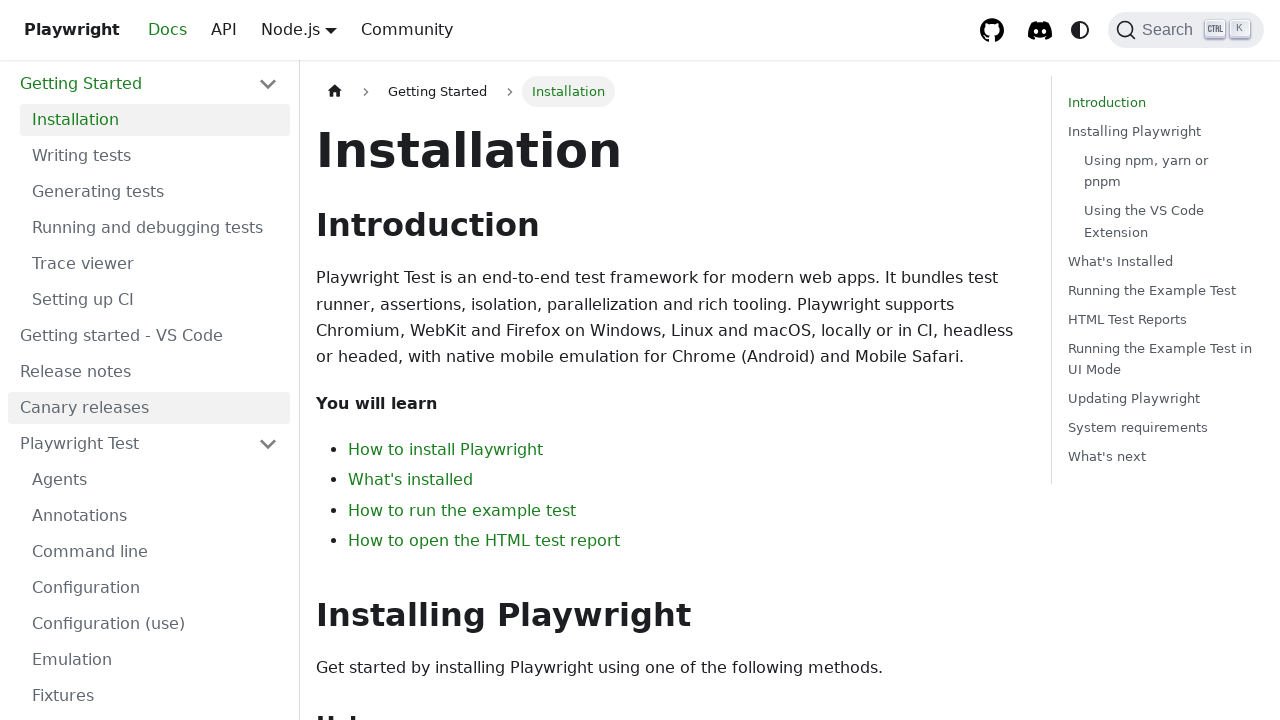

Verified 'Installation' heading is visible
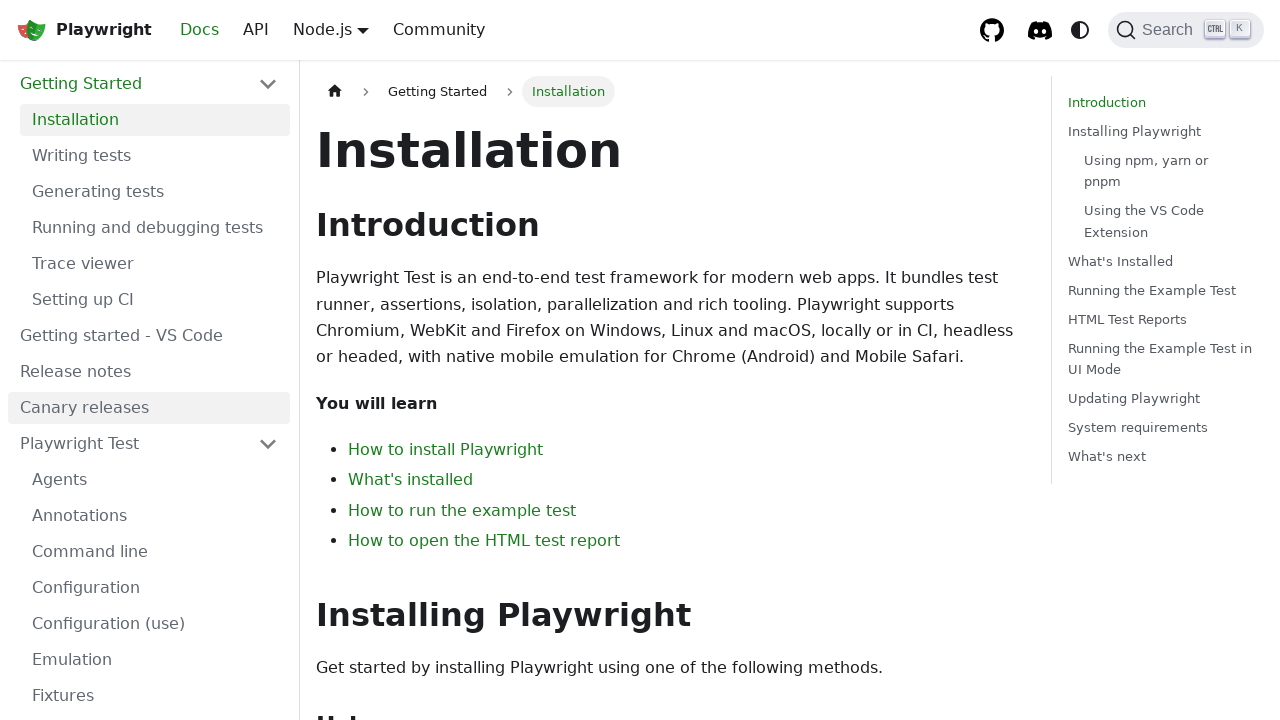

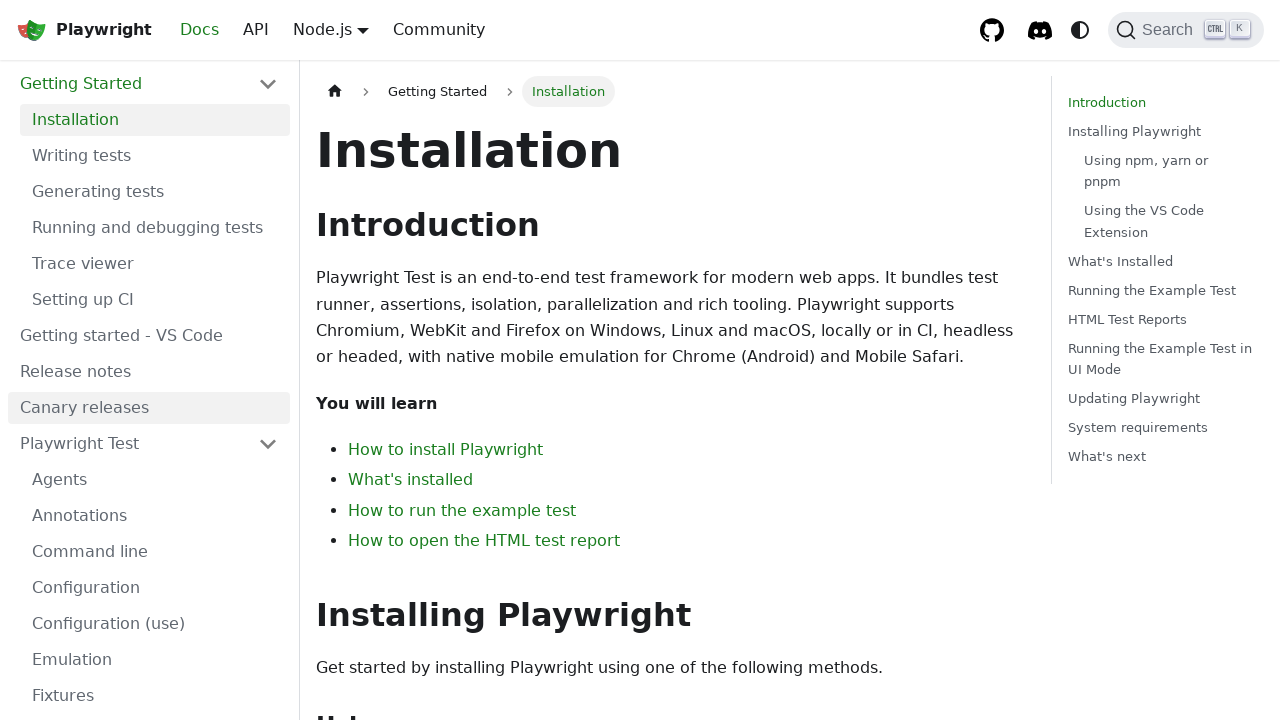